Tests dropdown list functionality by selecting countries from a dropdown, verifying the total number of options (249), and confirming that selections by visible text and value work correctly.

Starting URL: https://www.globalsqa.com/demo-site/select-dropdown-menu/

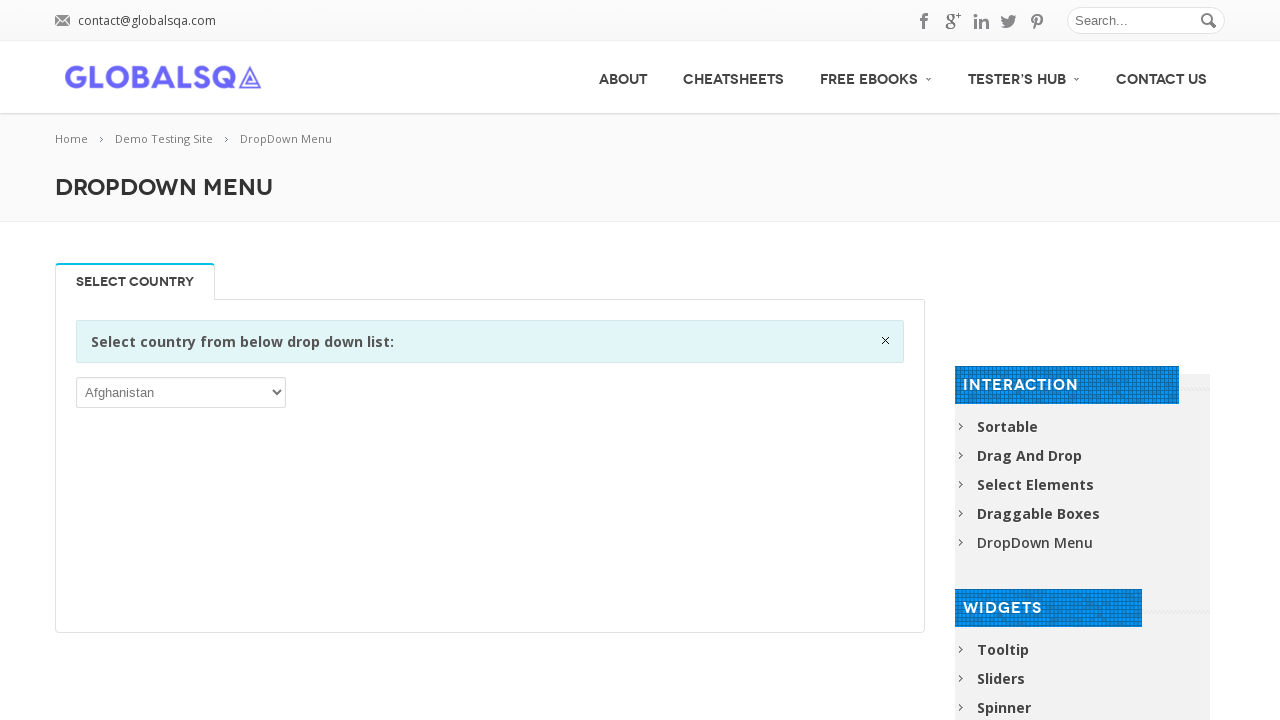

Waited for dropdown to be visible
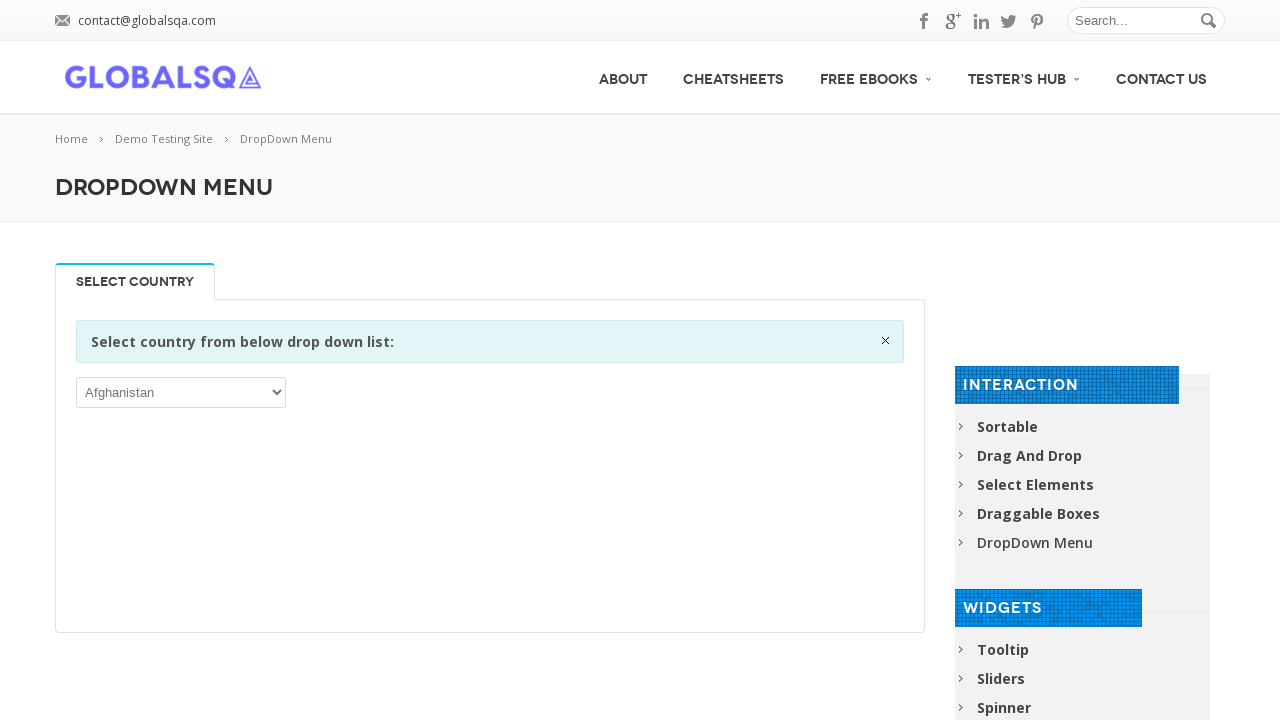

Retrieved dropdown options count
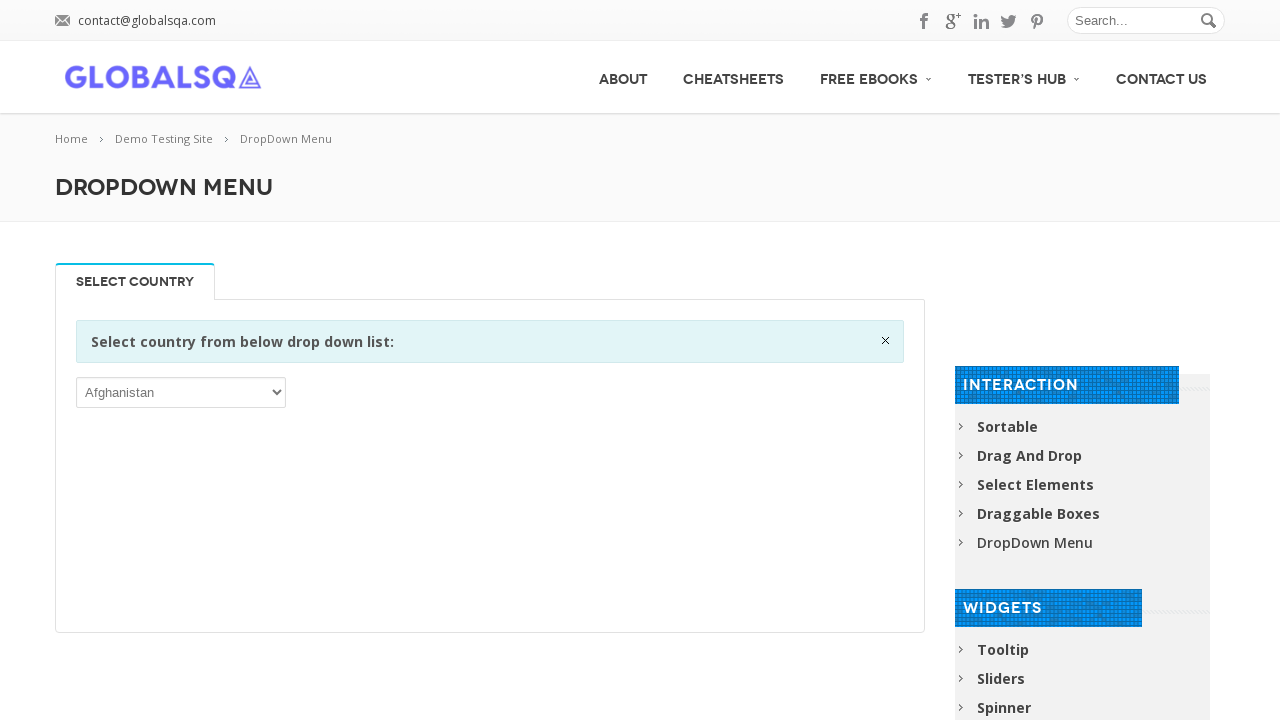

Verified dropdown contains exactly 249 options
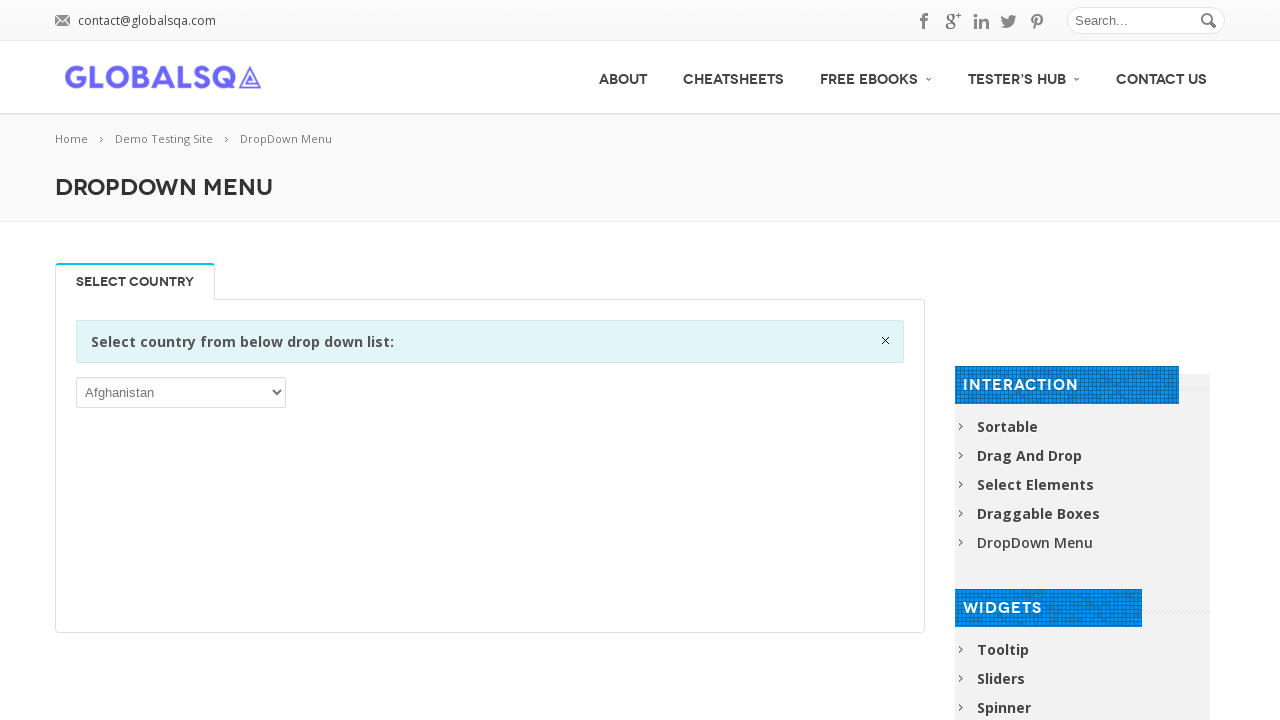

Selected 'Viet Nam' from dropdown by visible text on xpath=//div[@rel-title='Select Country']//select
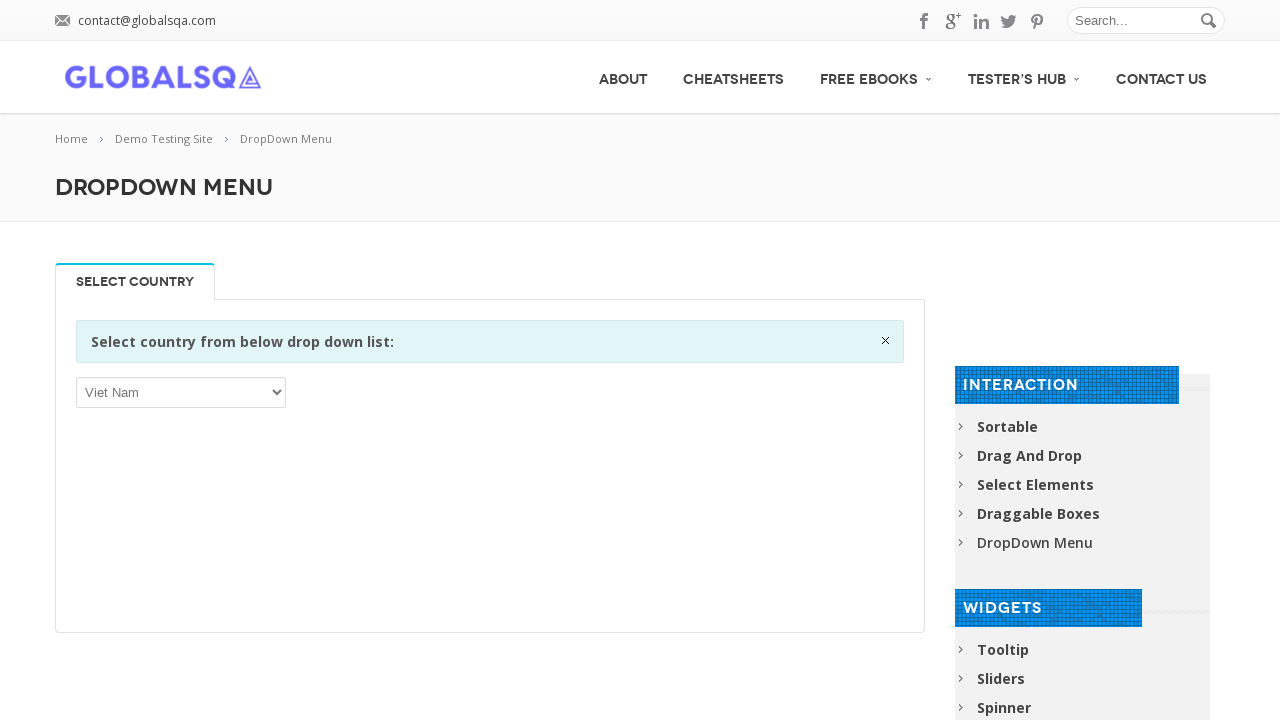

Retrieved selected dropdown value
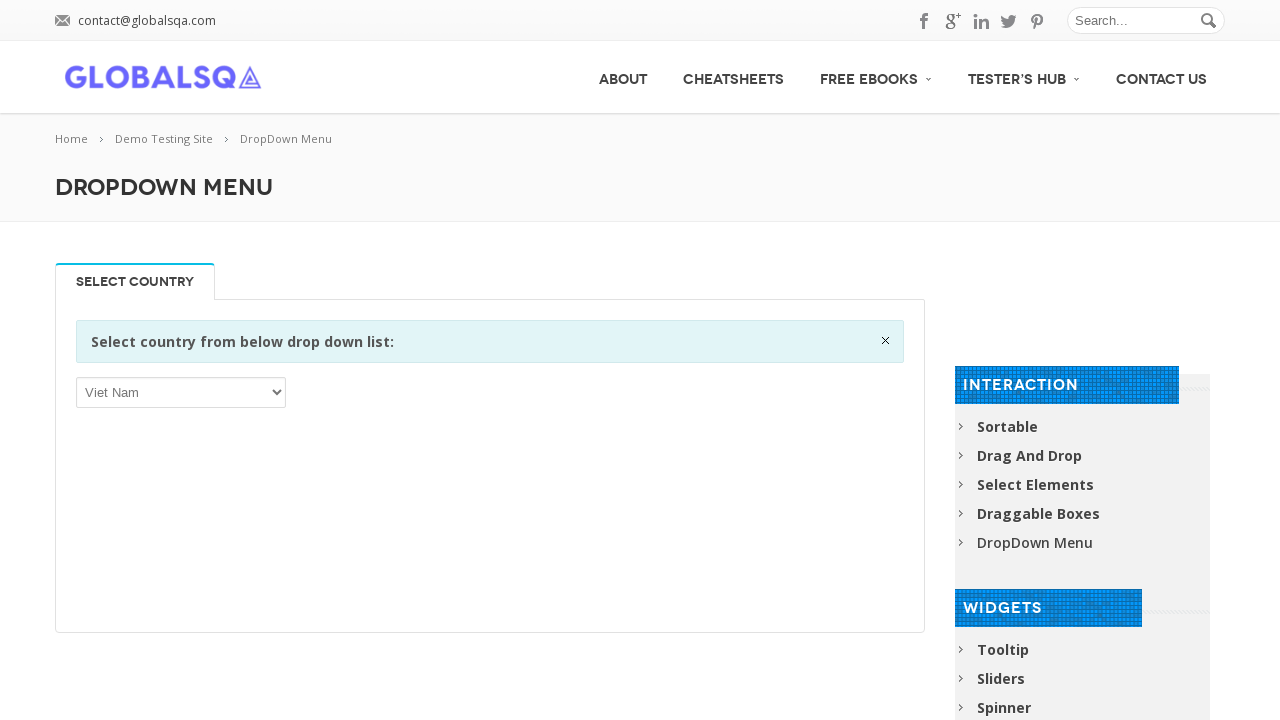

Retrieved selected option text content
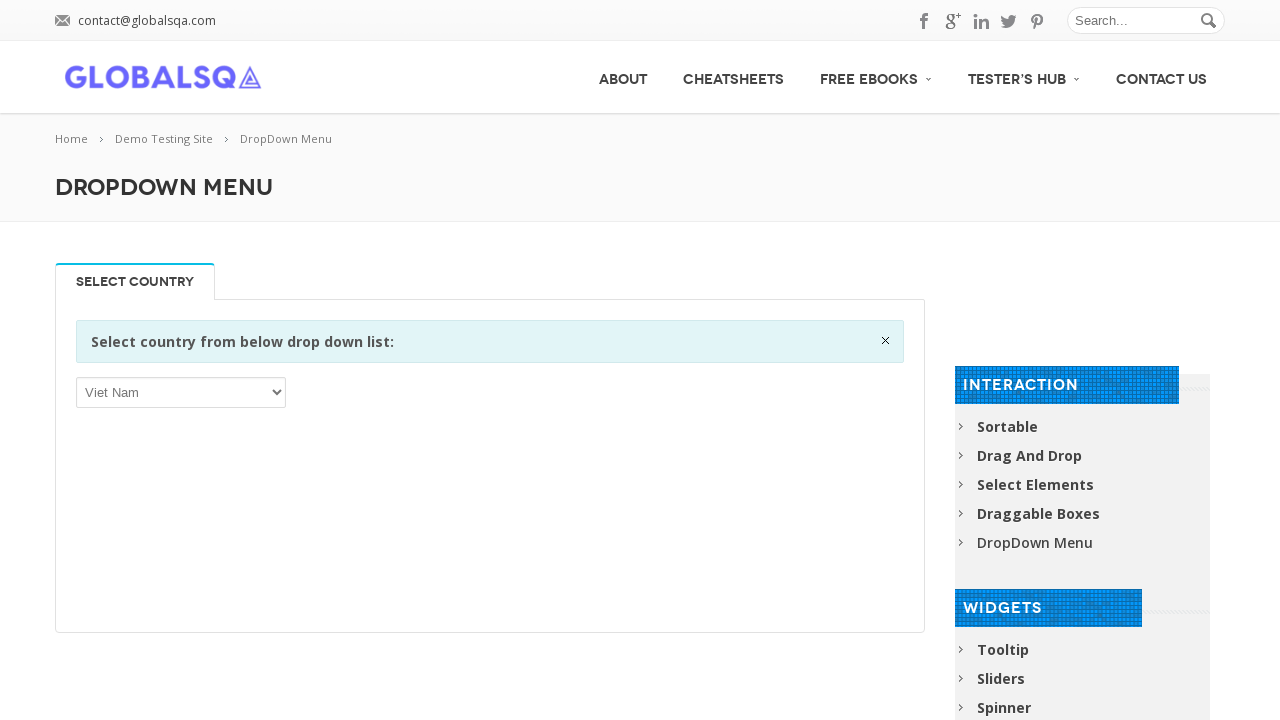

Verified 'Viet Nam' is selected
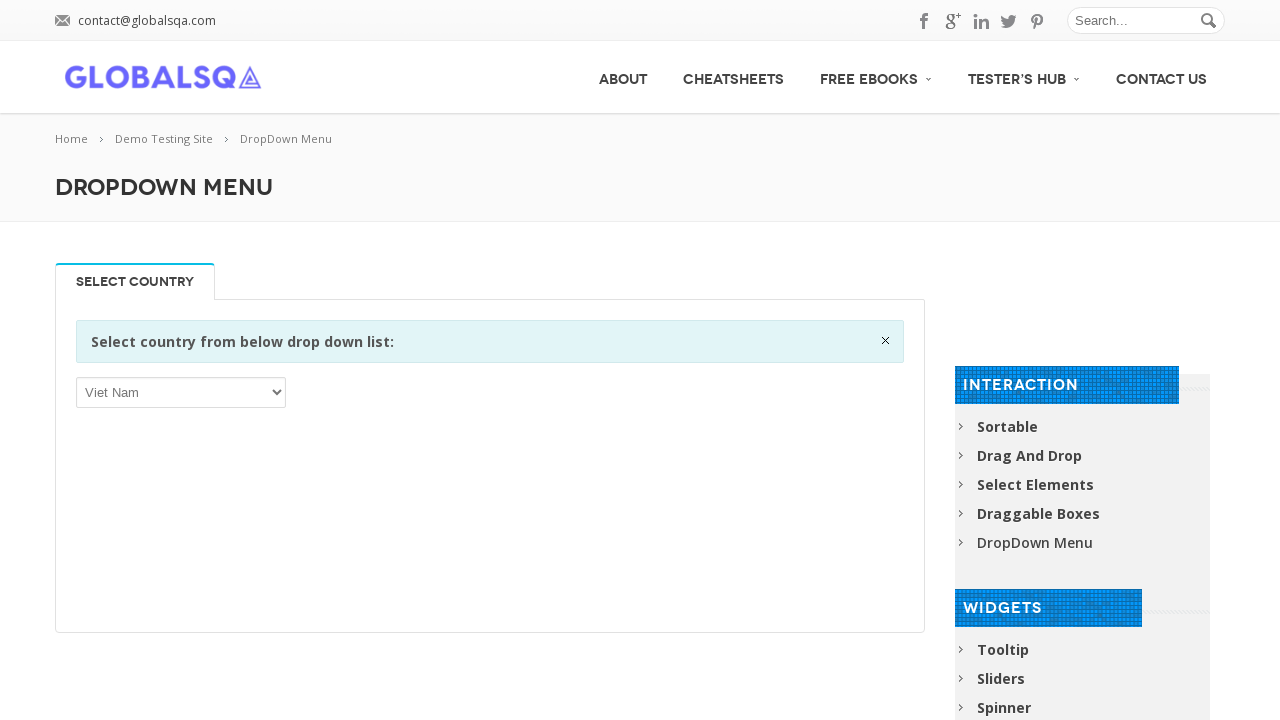

Selected 'USA' from dropdown by value on xpath=//div[@rel-title='Select Country']//select
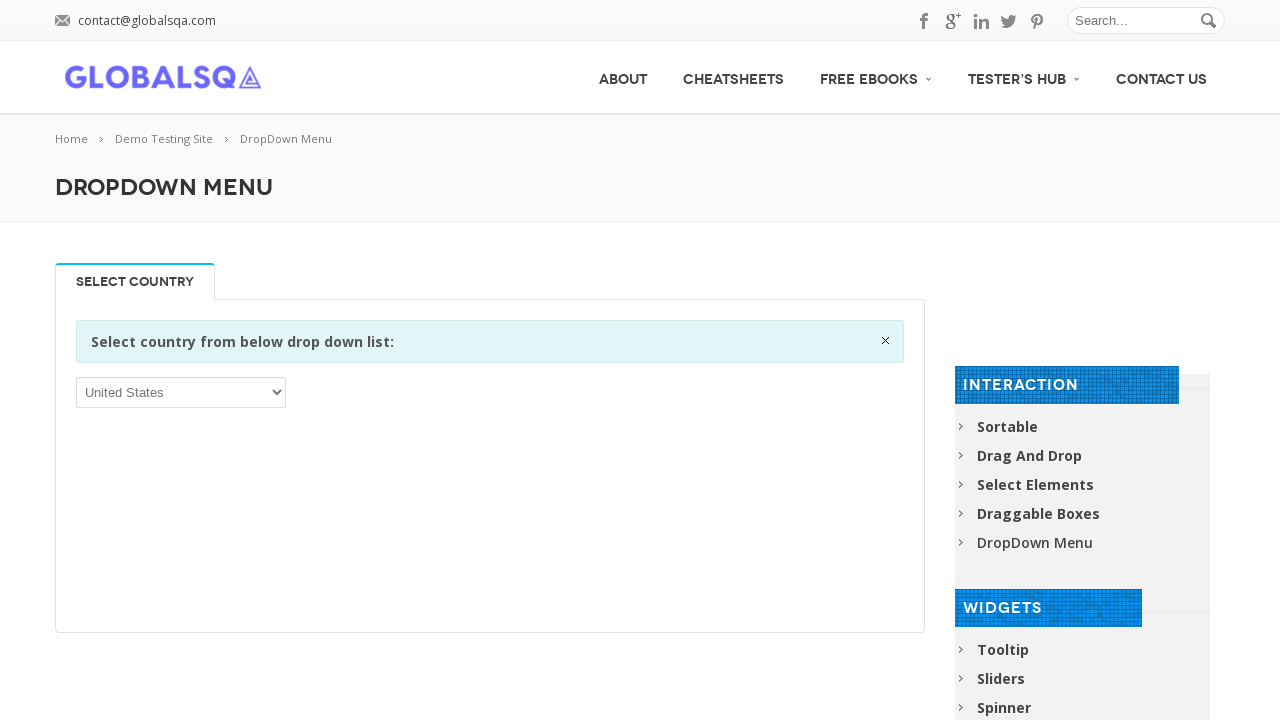

Retrieved selected option text content after USA selection
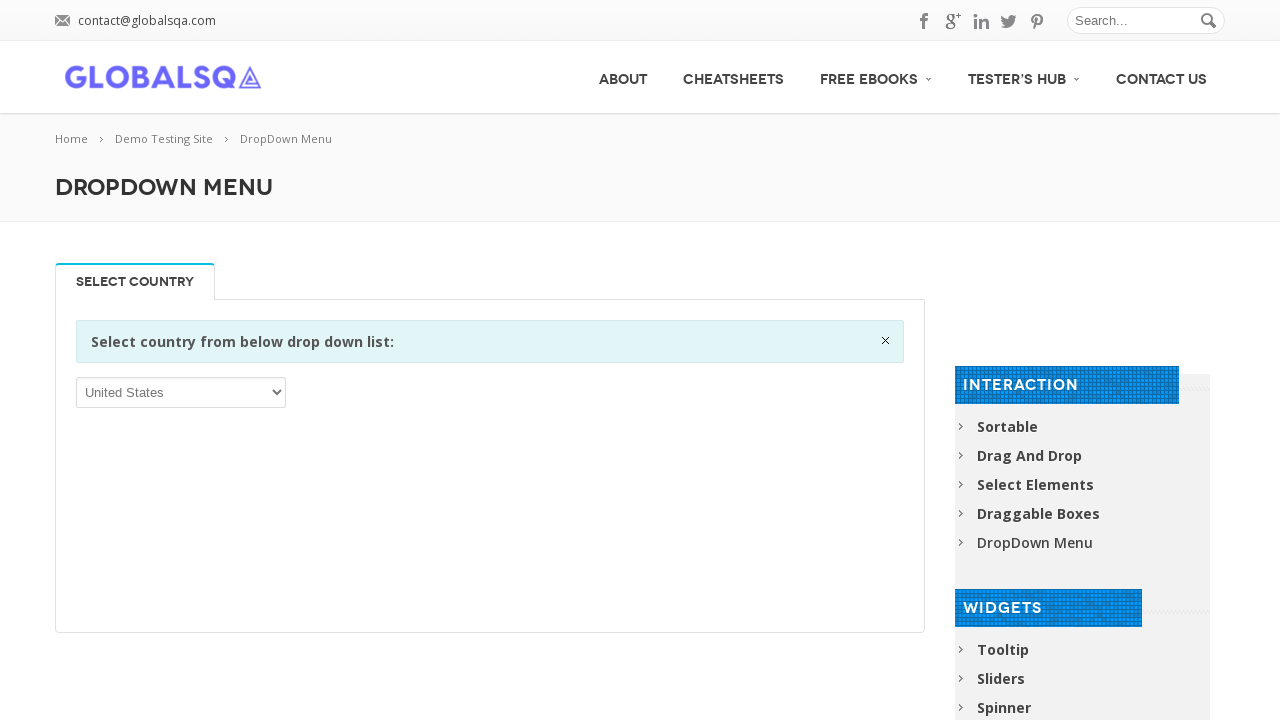

Verified 'United States' is selected after selecting USA by value
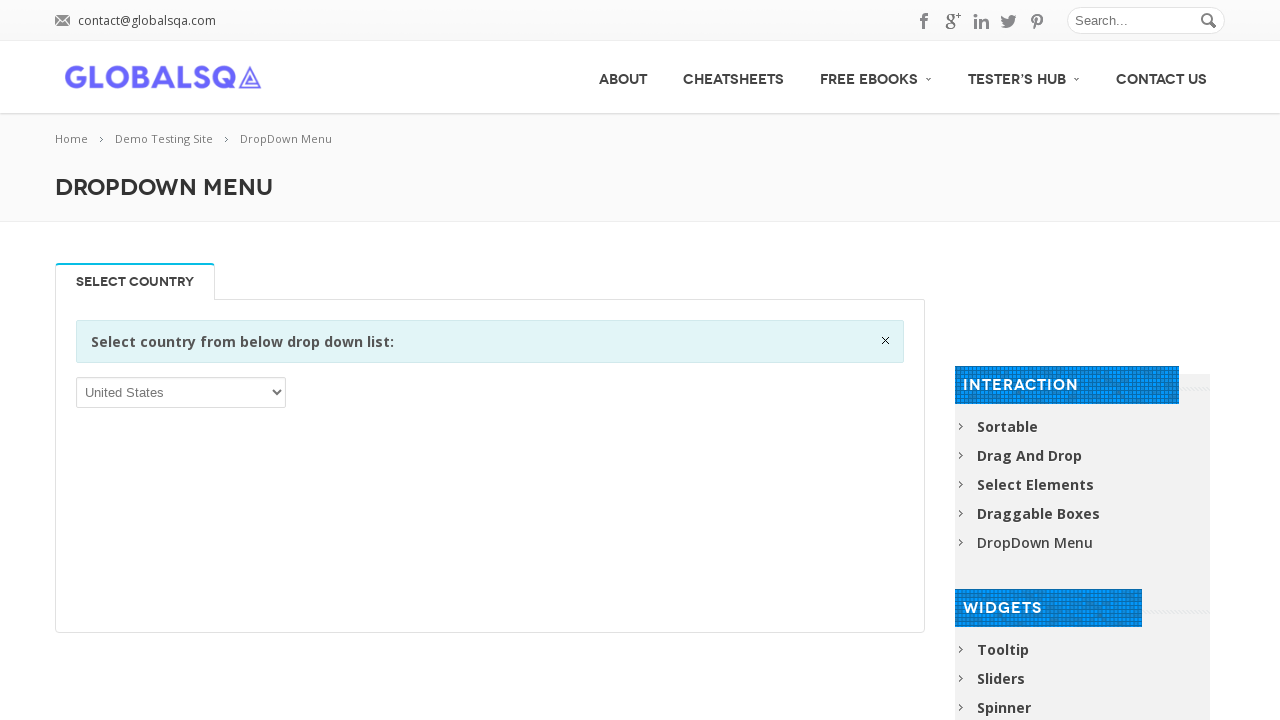

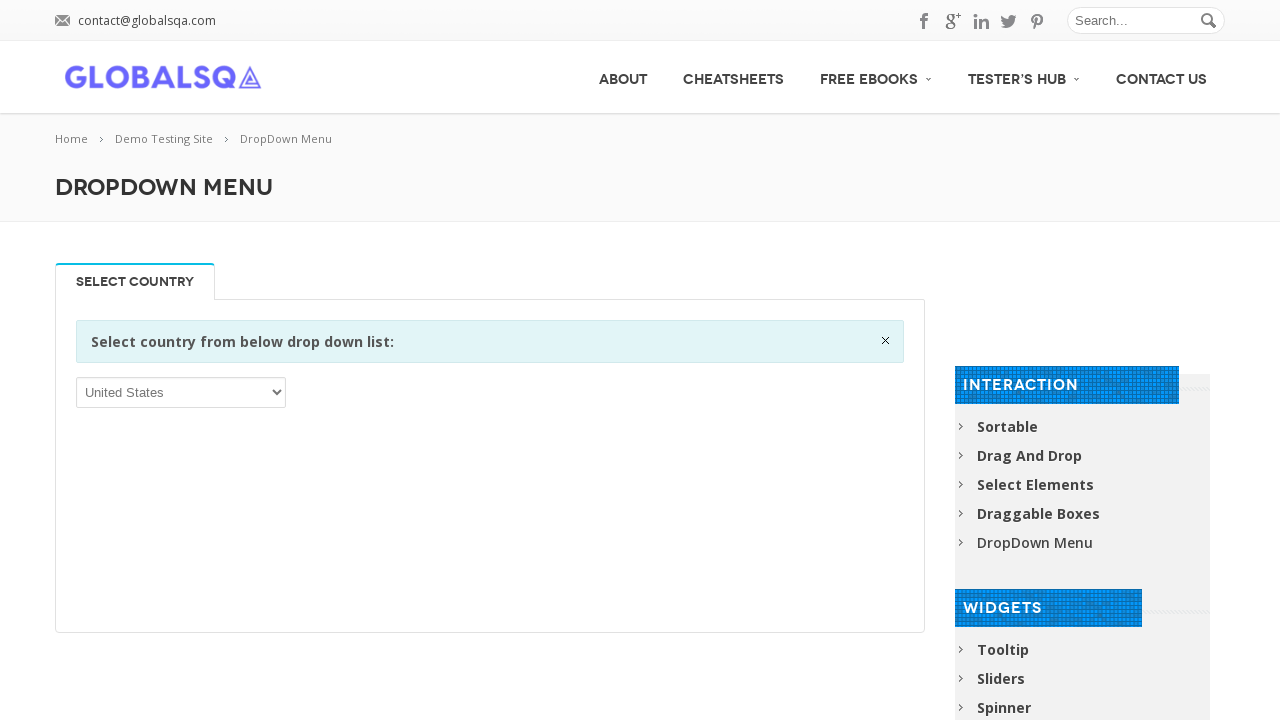